Tests accepting a JavaScript alert by clicking a button, verifying the alert text, and accepting it

Starting URL: https://automationfc.github.io/basic-form/index.html

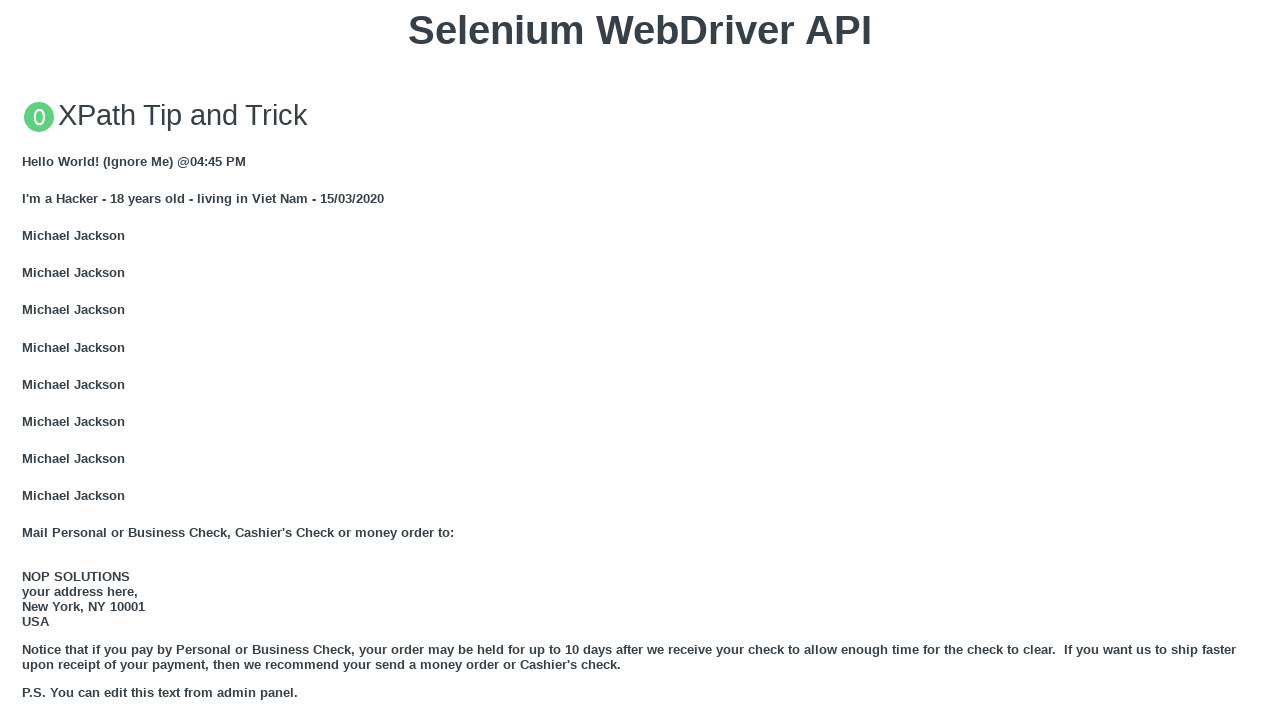

Clicked button to trigger JavaScript alert at (640, 360) on xpath=//button[text()='Click for JS Alert']
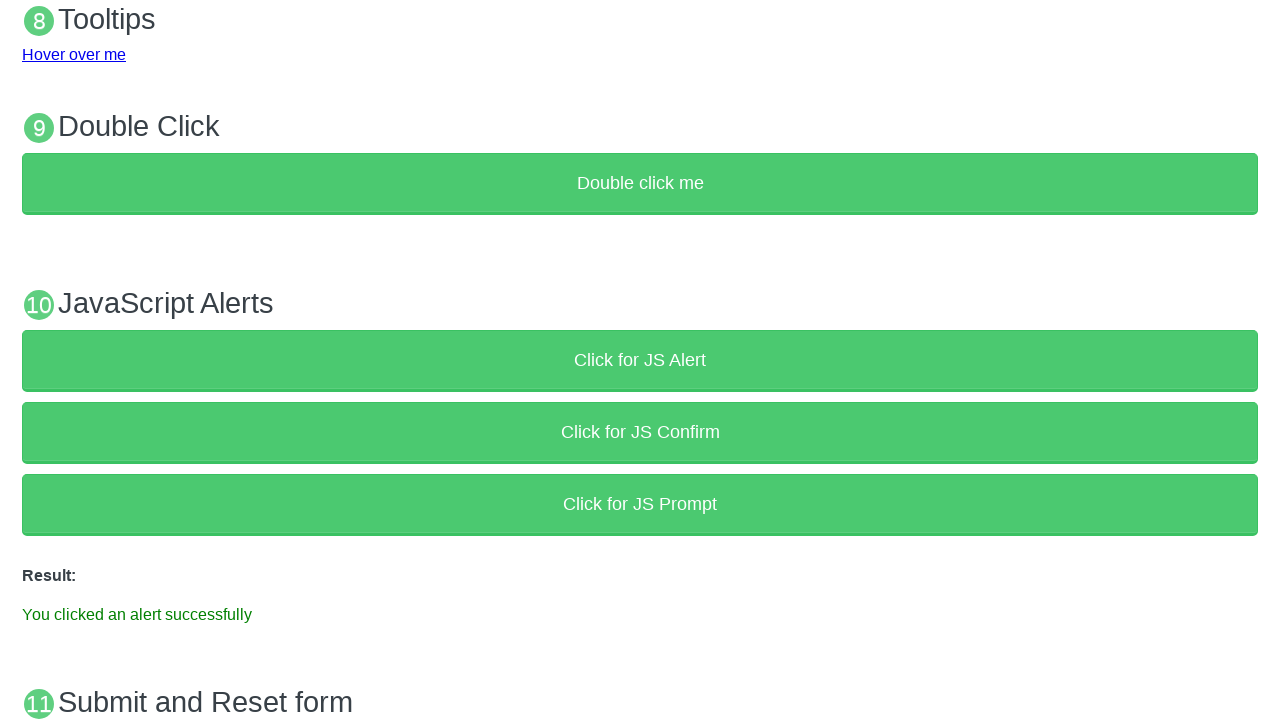

Set up dialog handler to accept alert
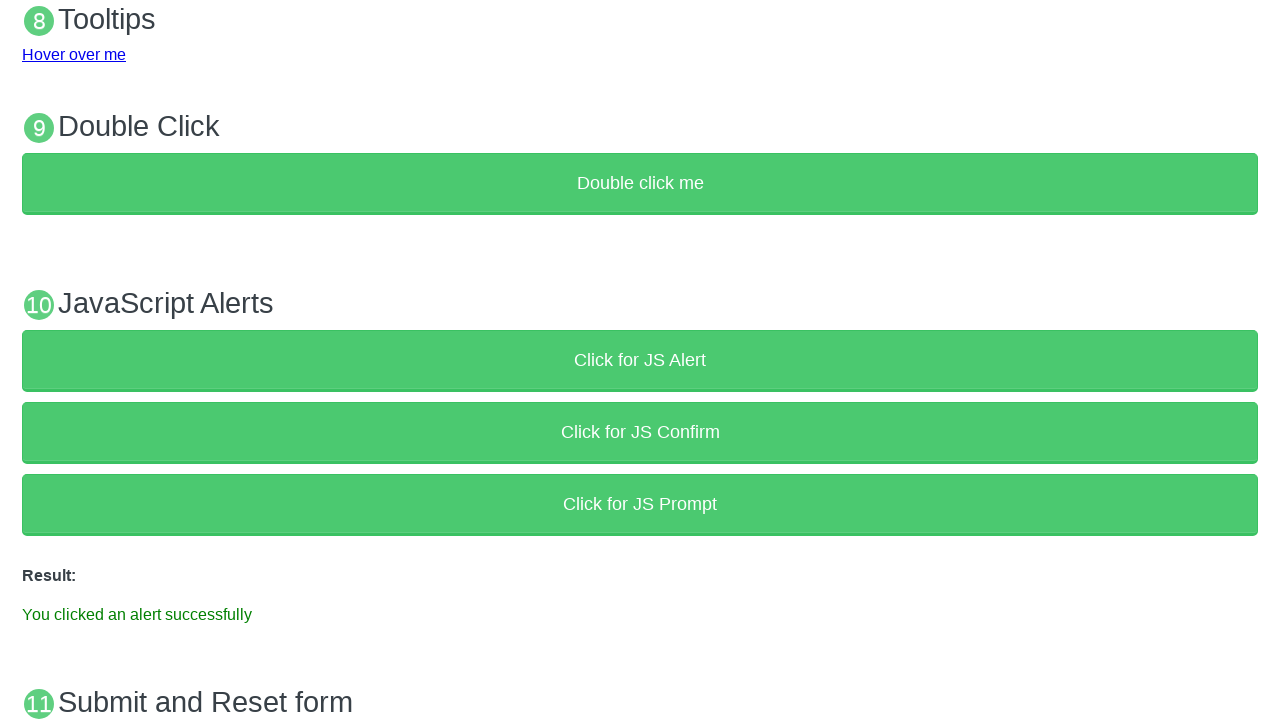

Verified alert was accepted successfully - result text displayed
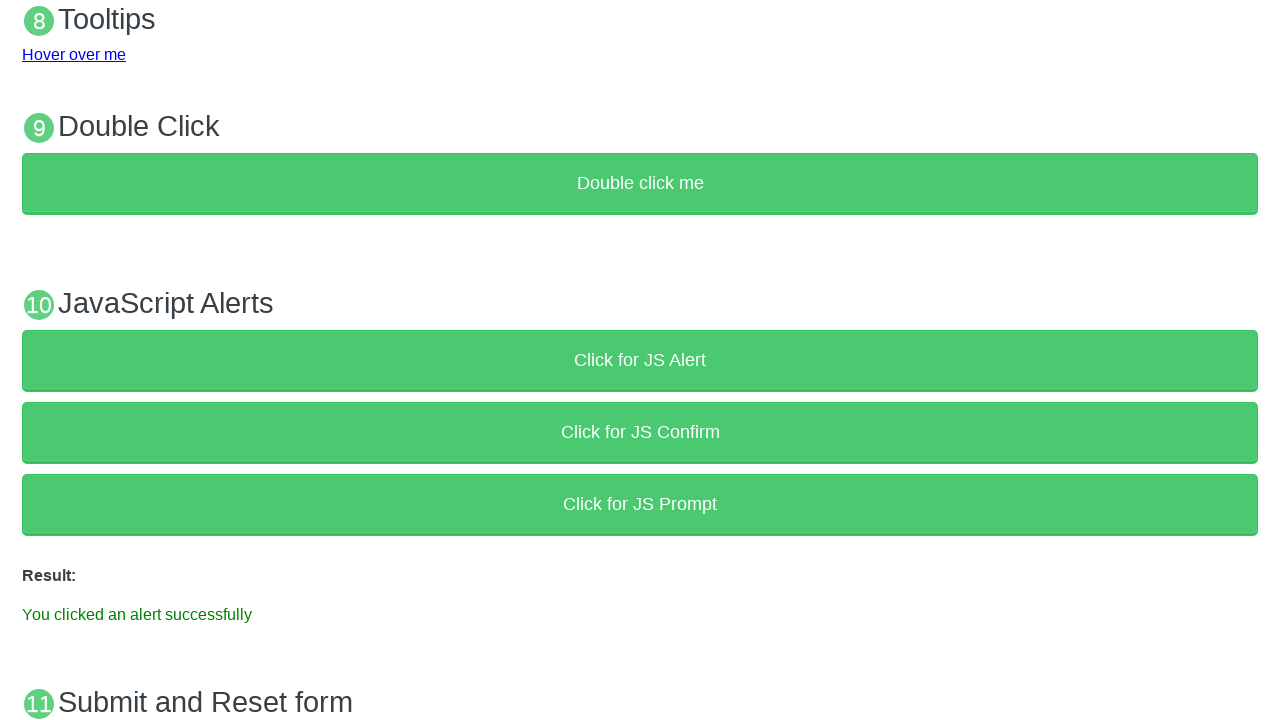

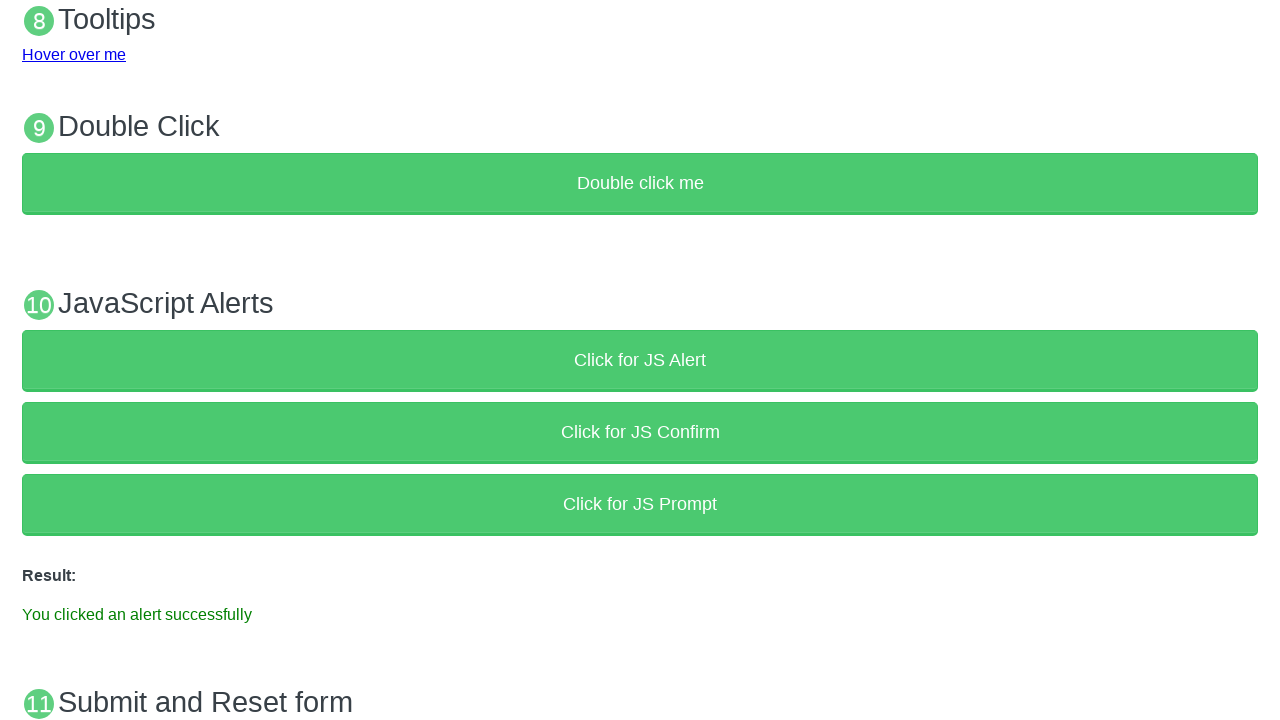